Tests alert functionality by entering a name, triggering an alert, and accepting it

Starting URL: https://rahulshettyacademy.com/AutomationPractice/

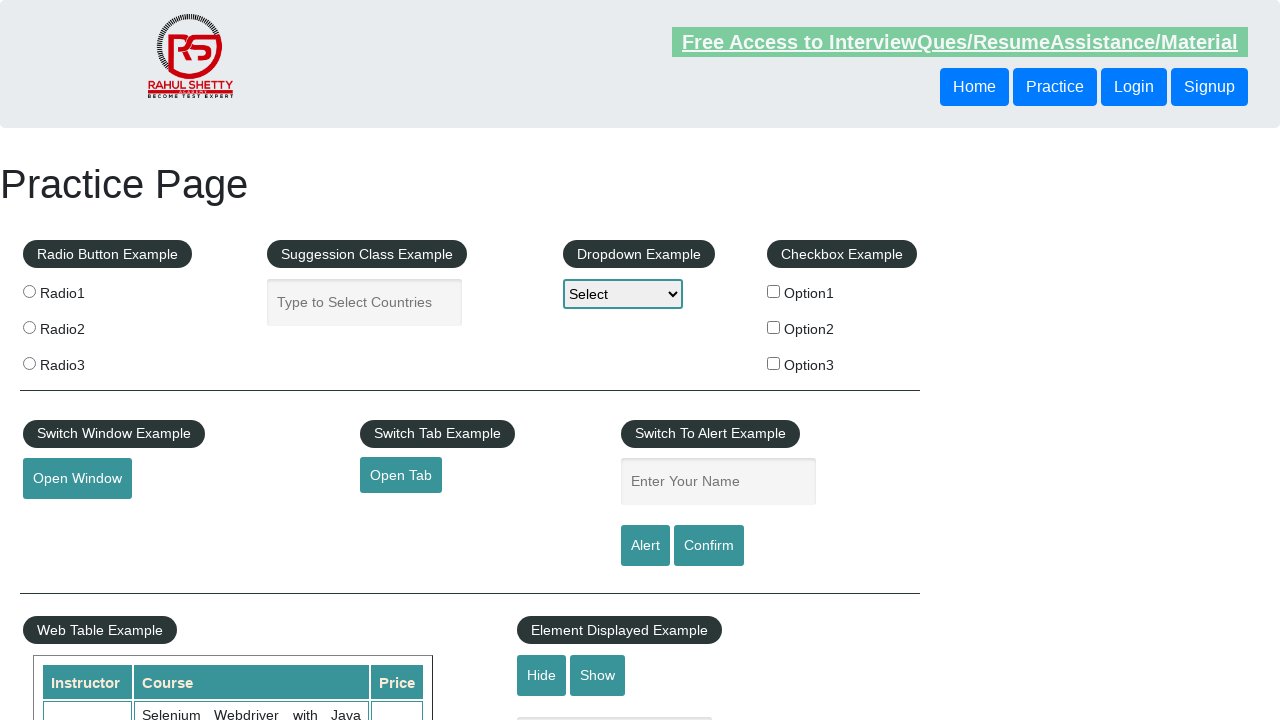

Entered 'Rajnish' in the name text field on #name
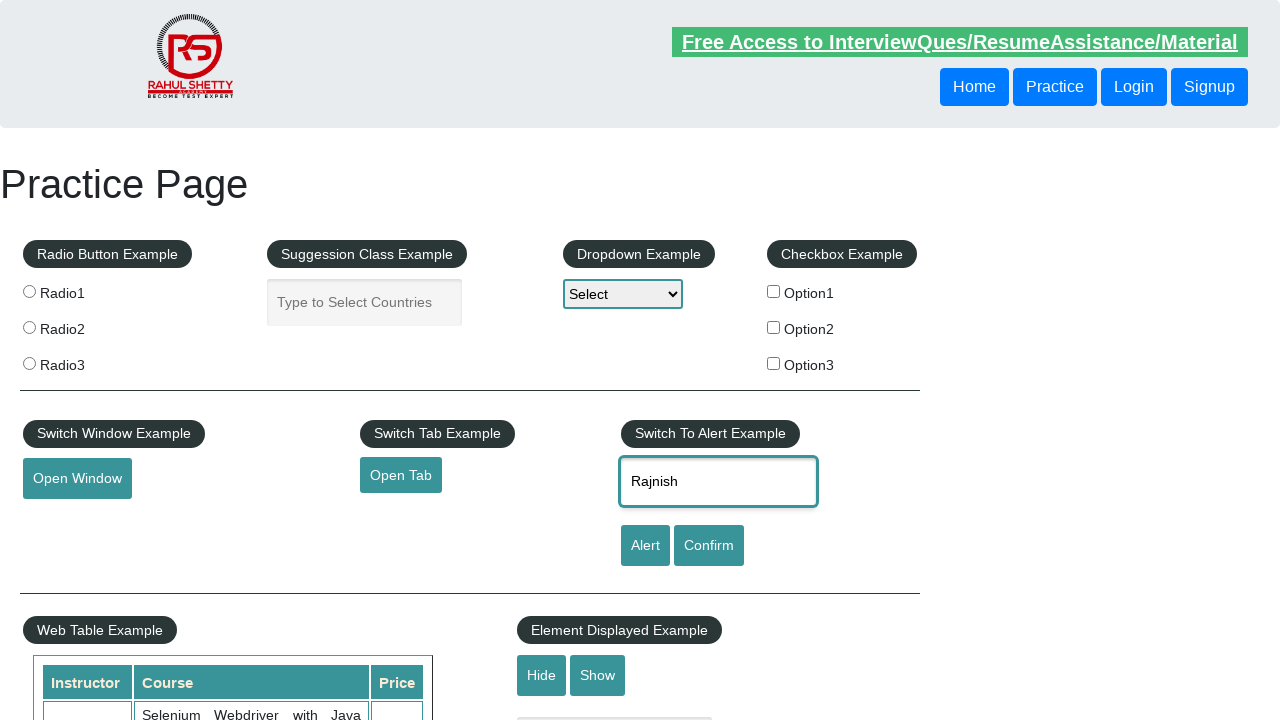

Set up dialog handler to accept alerts
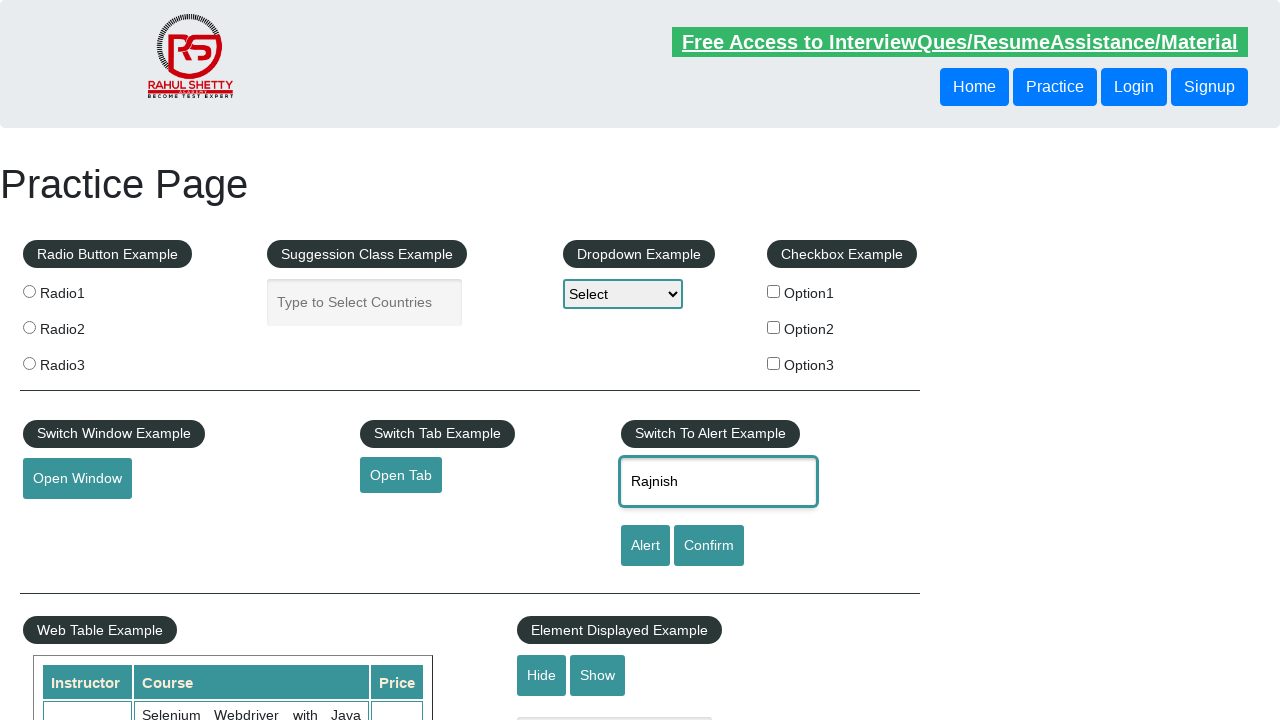

Clicked alert button to trigger alert at (645, 546) on #alertbtn
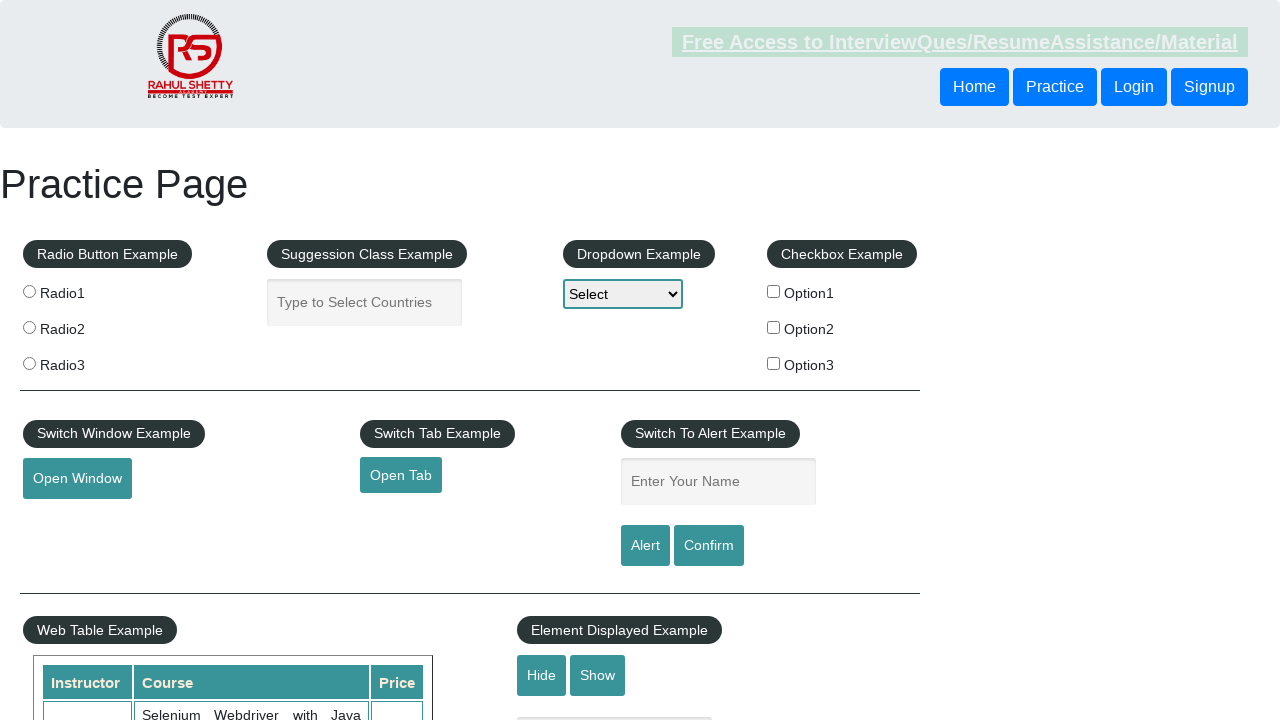

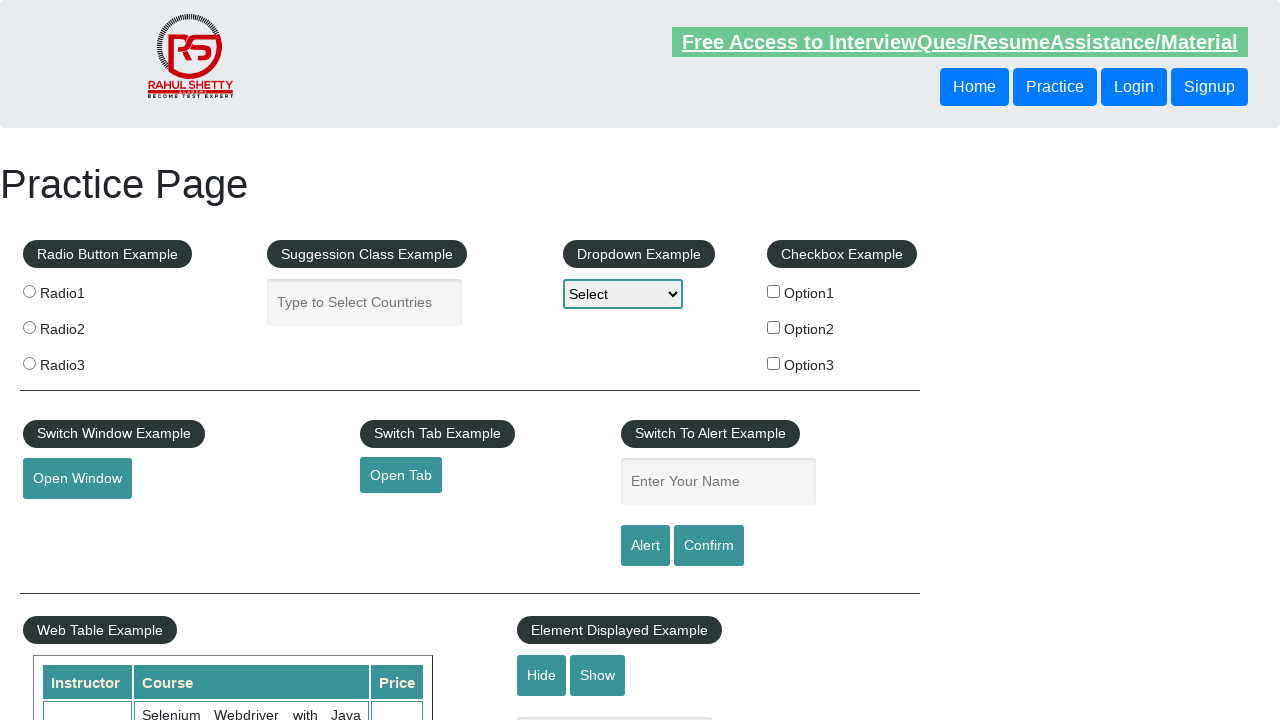